Navigates to Nykaa website and verifies the page loads by getting the title

Starting URL: https://www.nykaa.com/

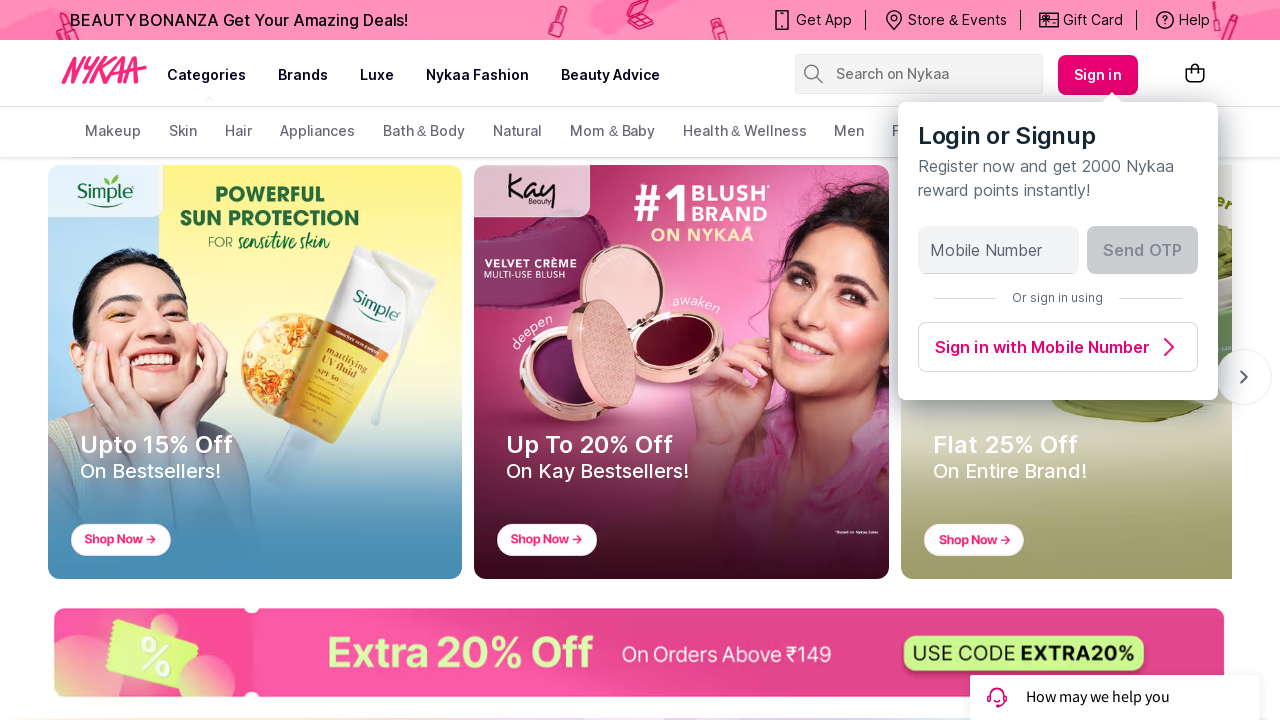

Waited for page to reach domcontentloaded state on Nykaa website
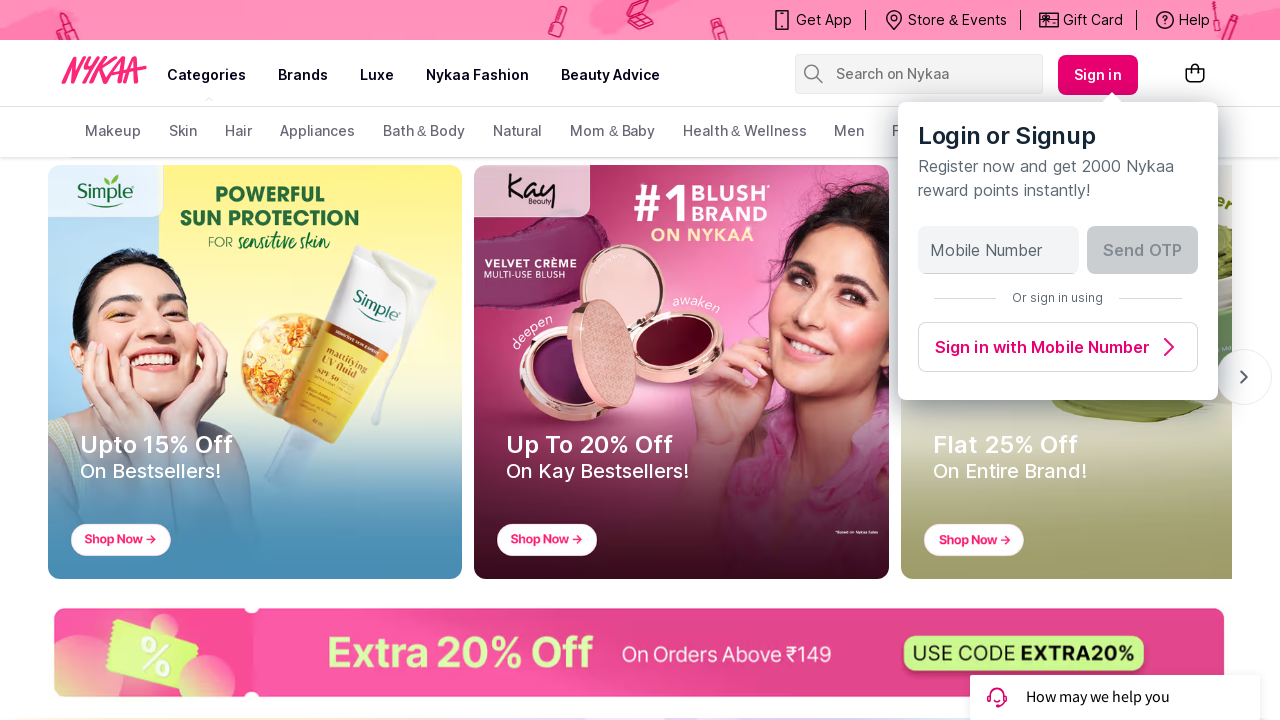

Retrieved page title: Buy Cosmetics Products & Beauty Products Online in India at Best Price | Nykaa
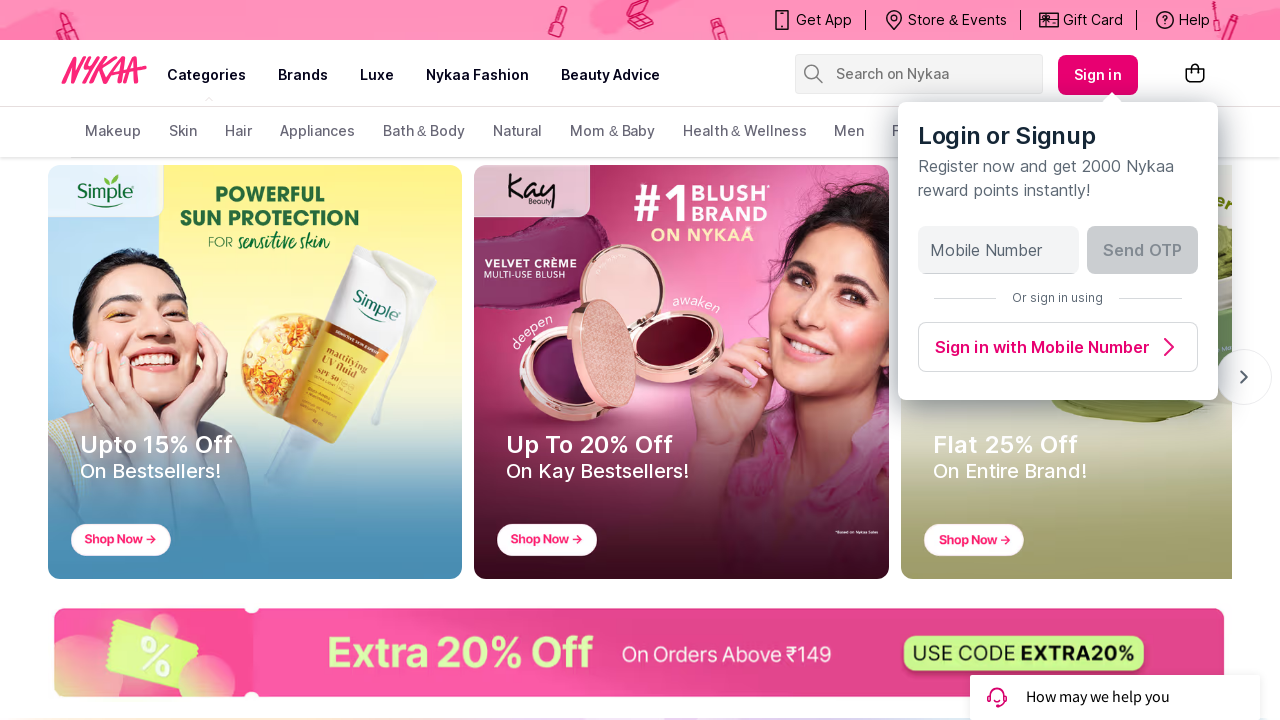

Verified that page title is not empty
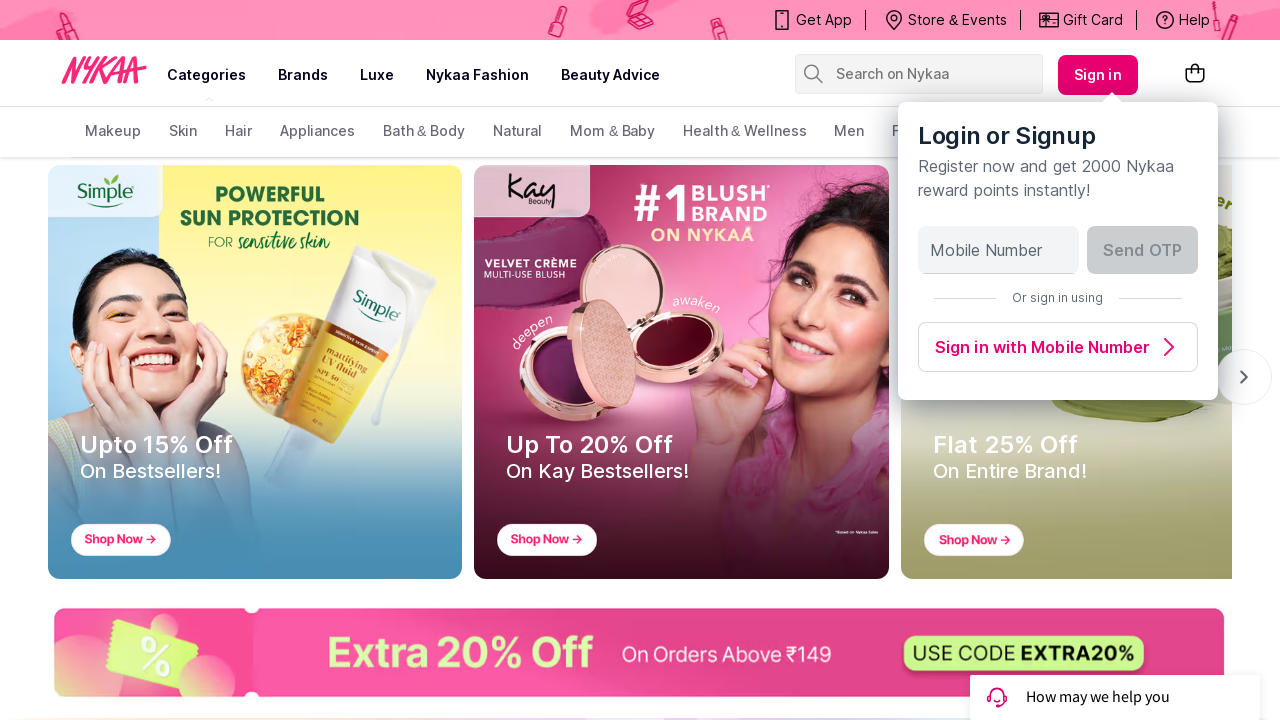

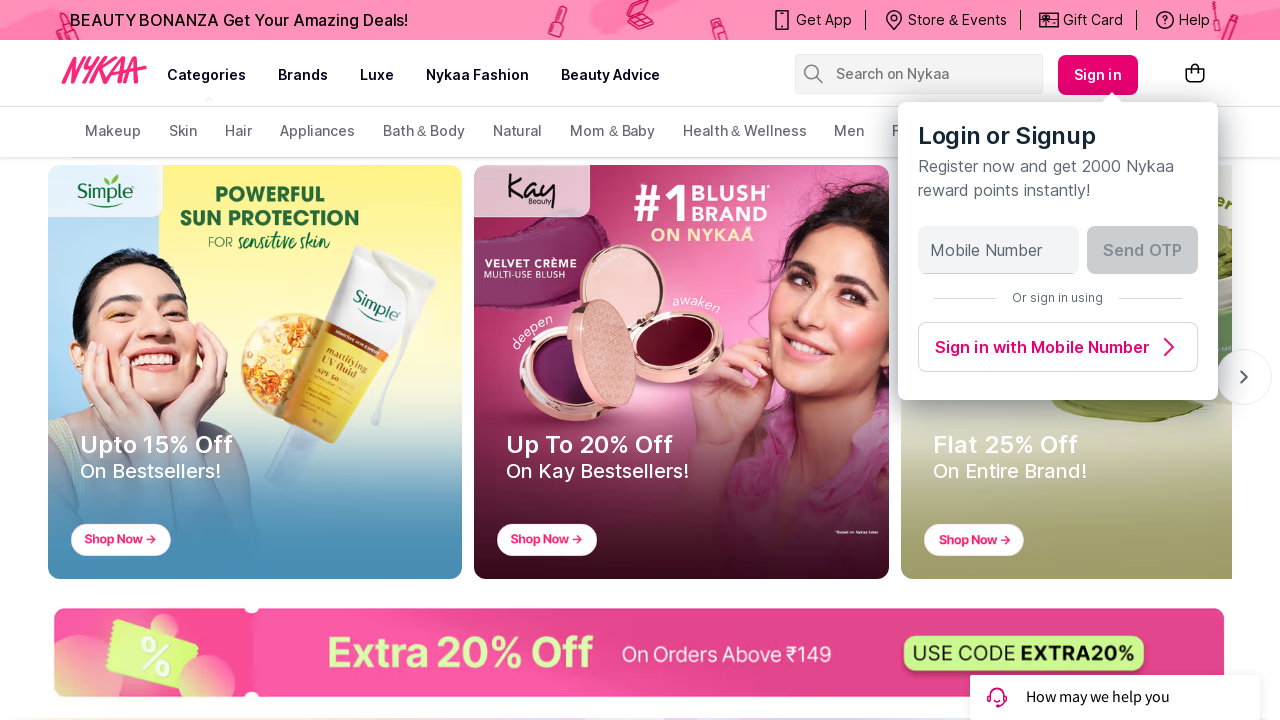